Tests the search functionality on Python.org by entering "pycon" as a search query and verifying that results are returned.

Starting URL: https://www.python.org

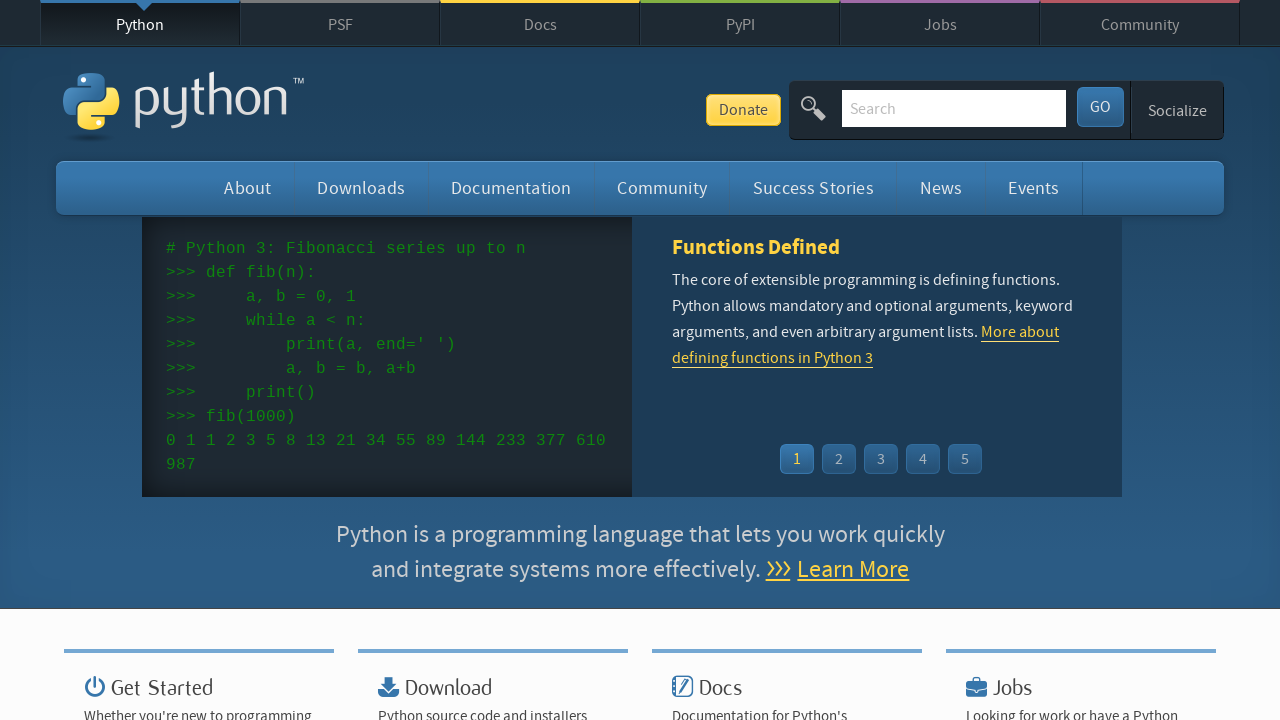

Verified 'Python' is in page title
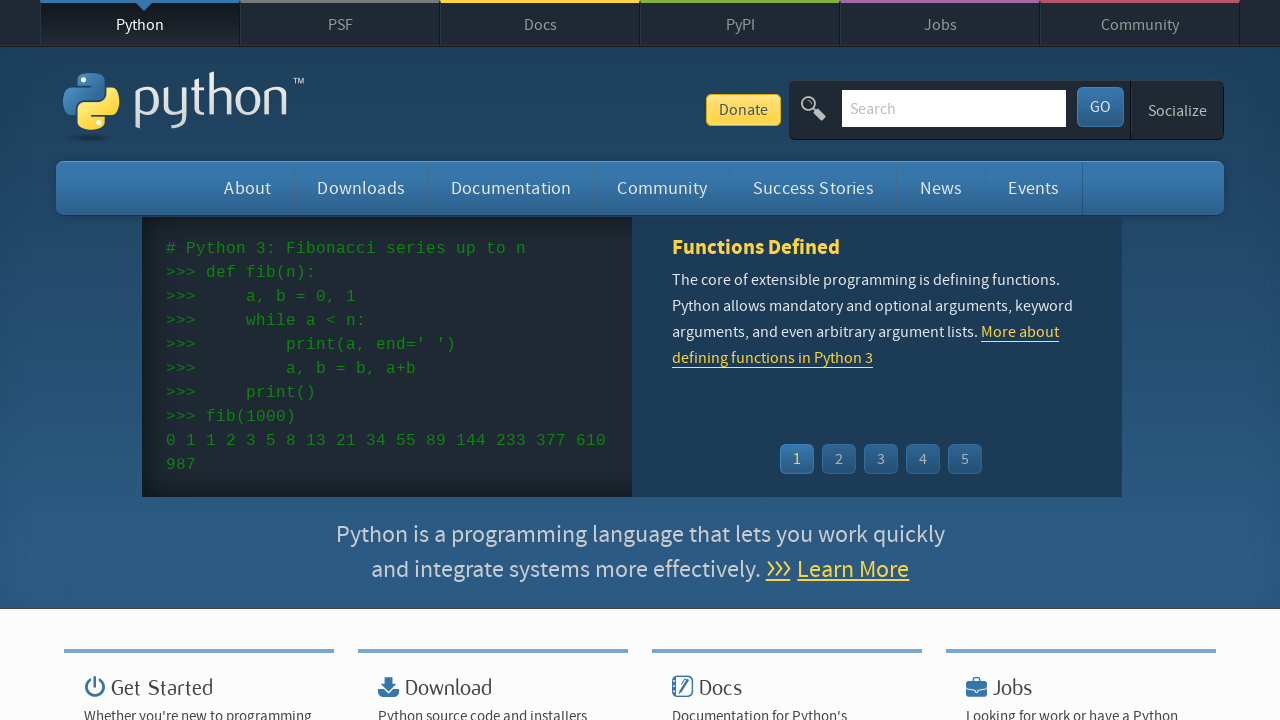

Filled search box with 'pycon' on input[name='q']
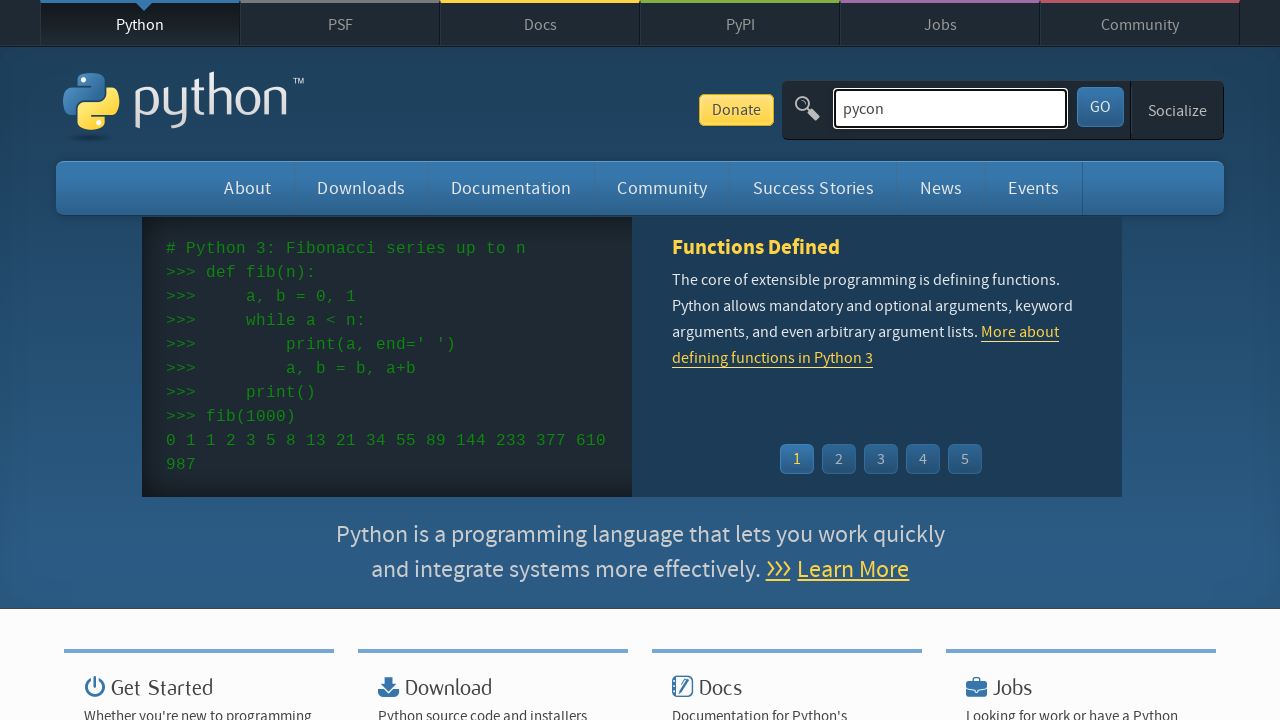

Submitted search query by pressing Enter on input[name='q']
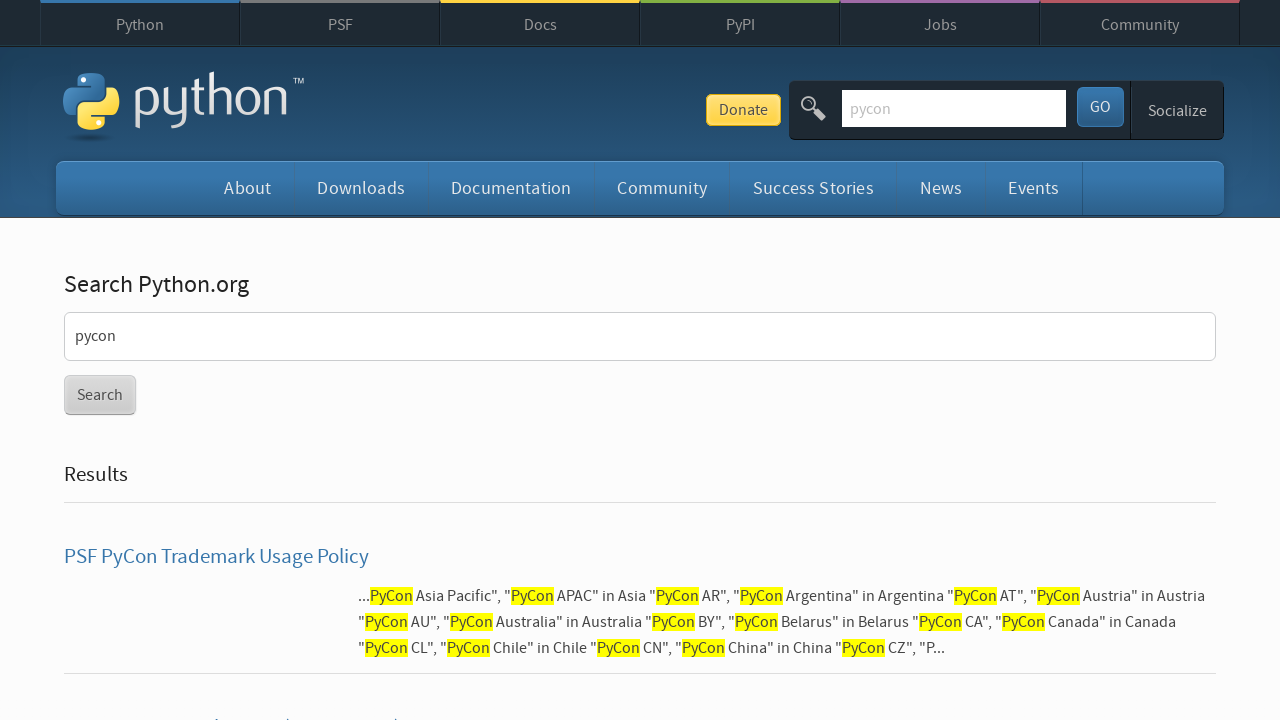

Waited for page to load DOM content
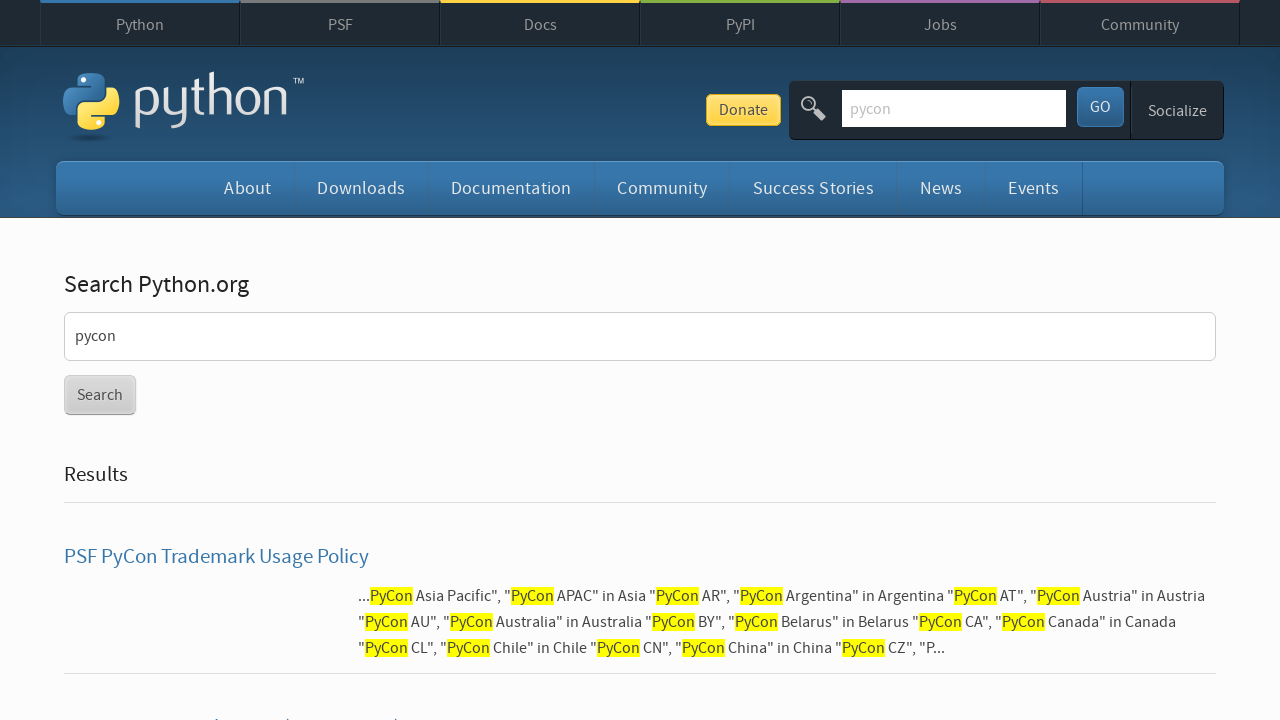

Verified search results were returned for 'pycon'
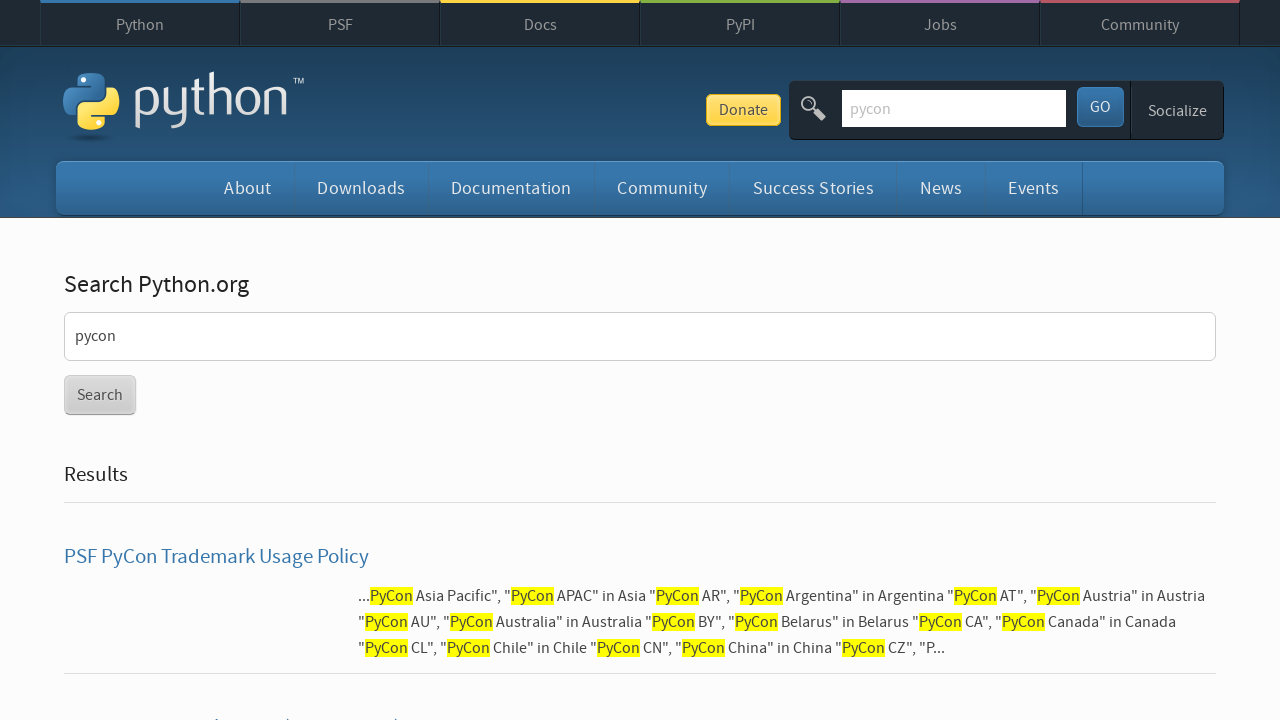

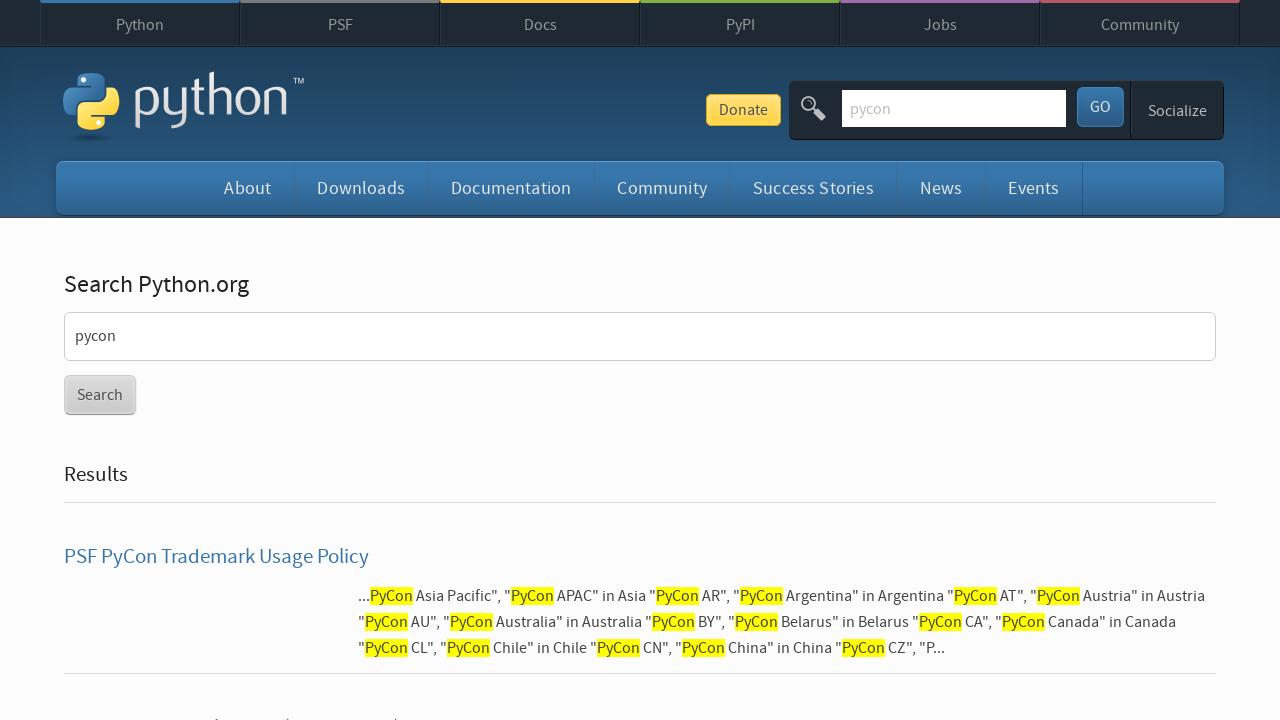